Tests a table grid on the automation practice page by reading values from a specific column, calculating their sum, and verifying it matches the displayed total amount.

Starting URL: https://rahulshettyacademy.com/AutomationPractice/

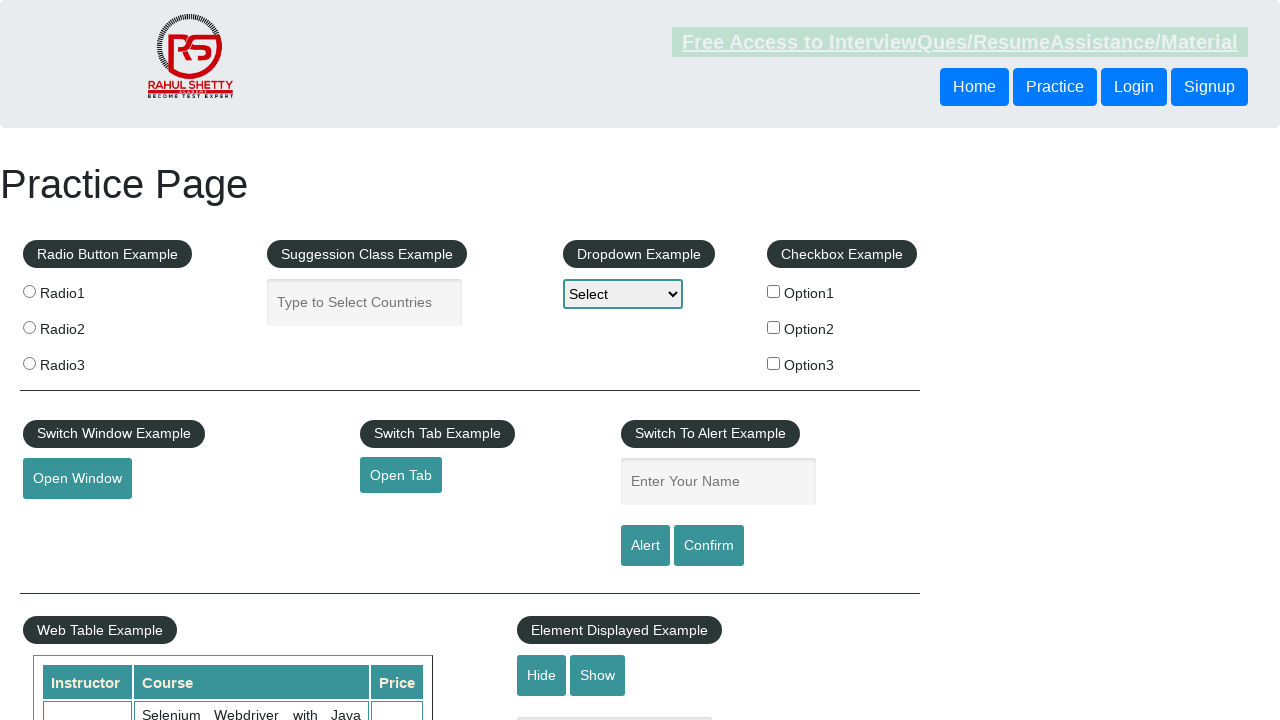

Waited for table grid to load
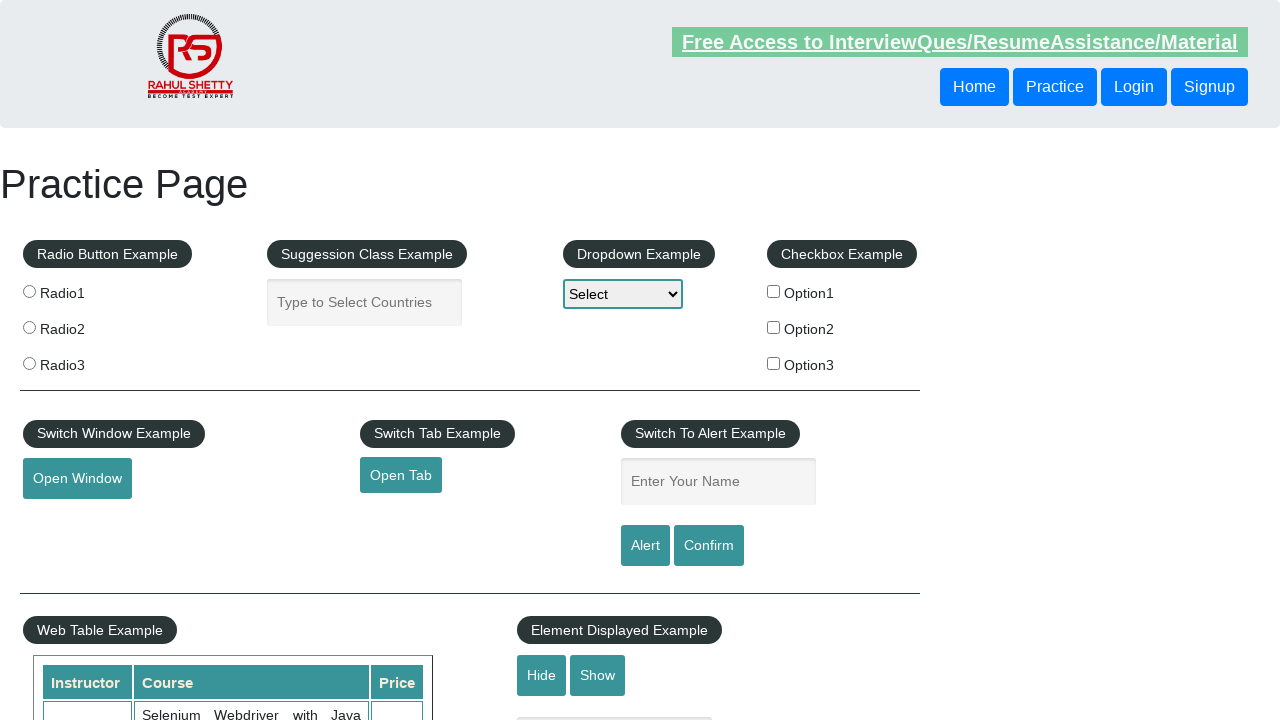

Retrieved all values from the 4th column of the table
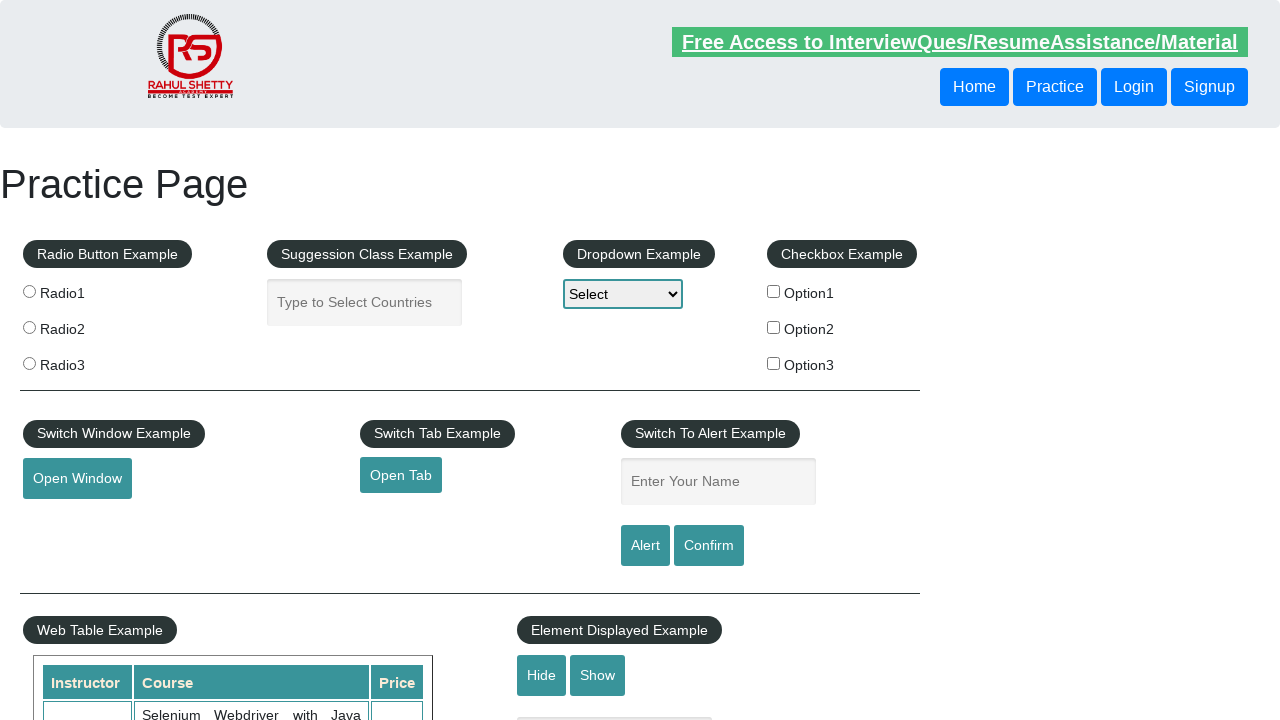

Calculated sum of column values: 296
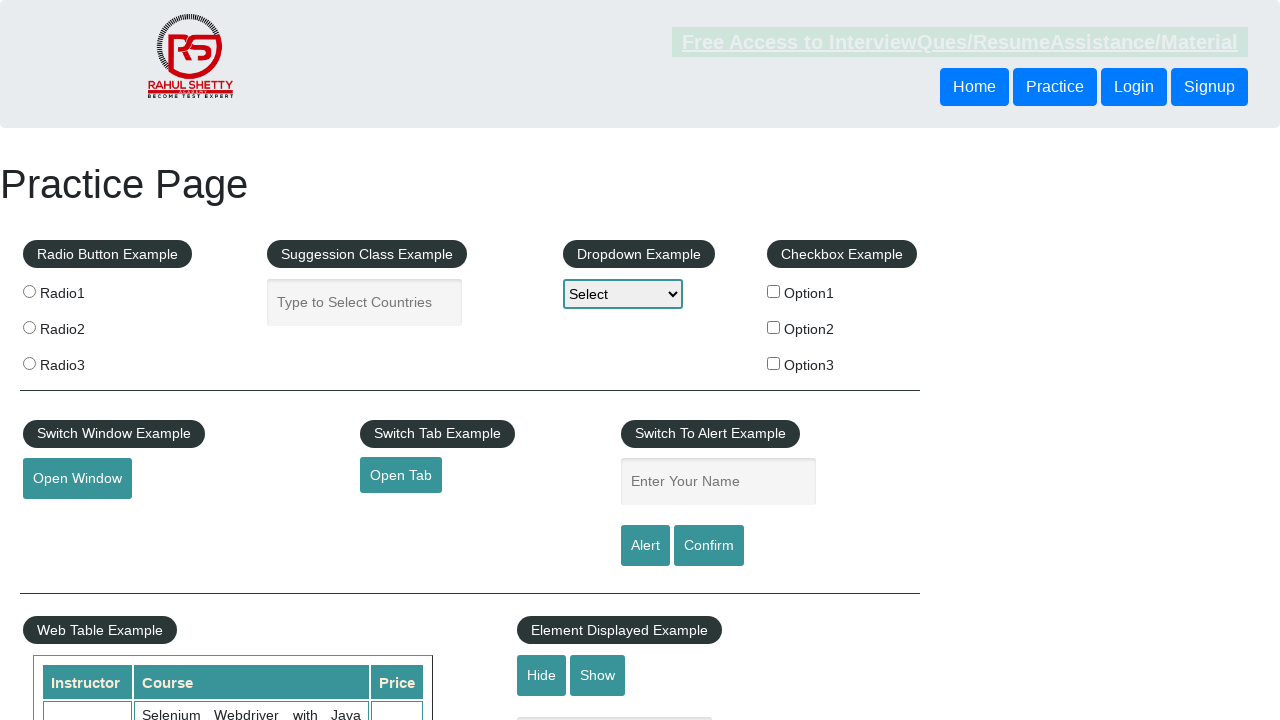

Retrieved displayed total amount text
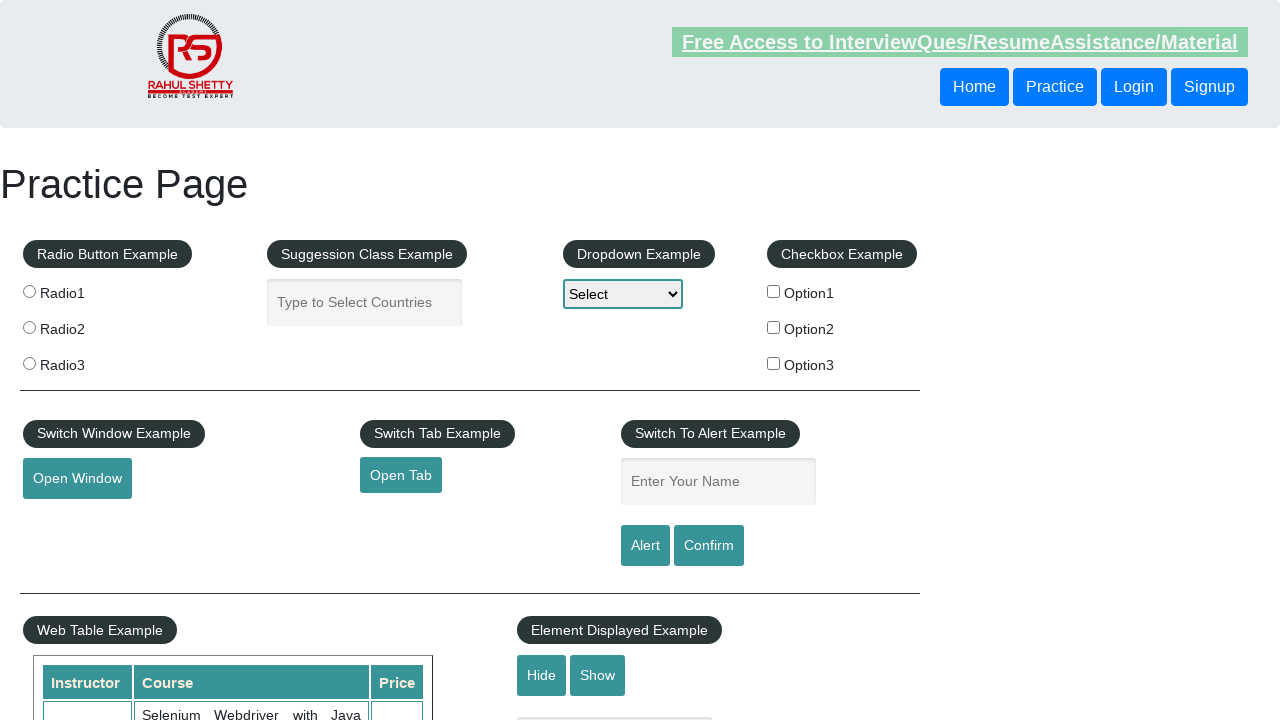

Parsed displayed total: 296
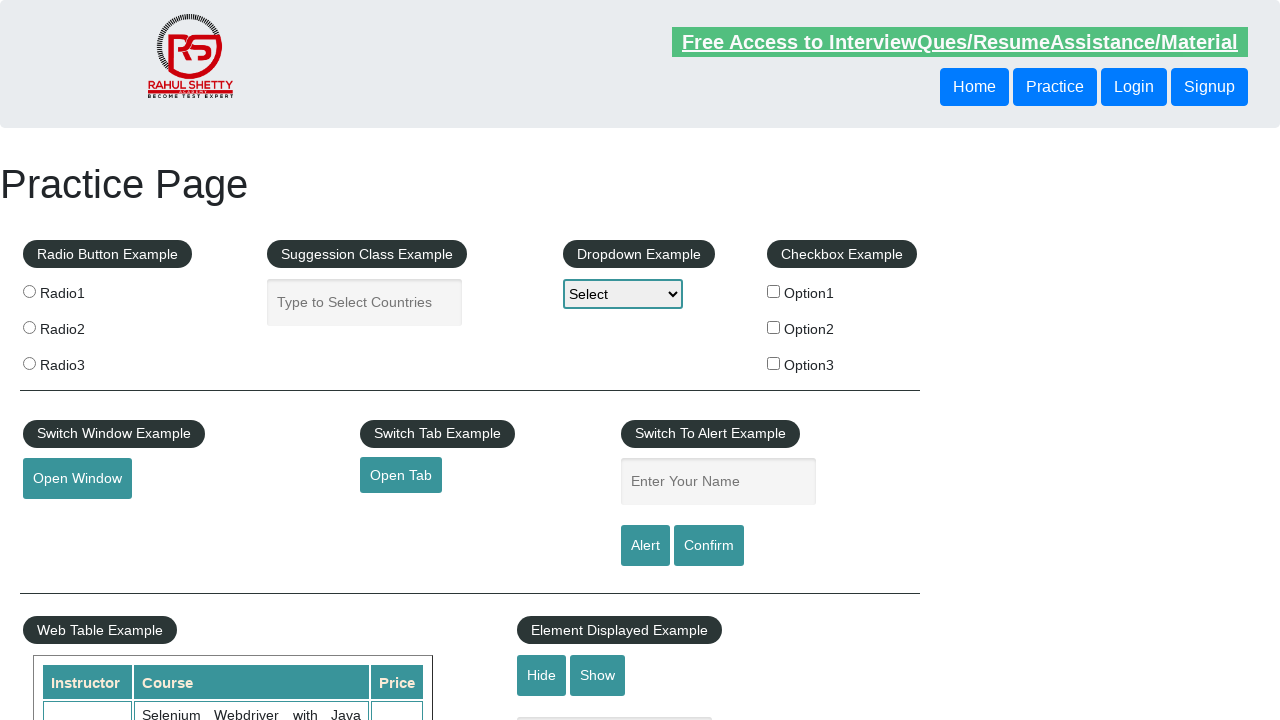

Verified calculated sum (296) matches displayed total (296)
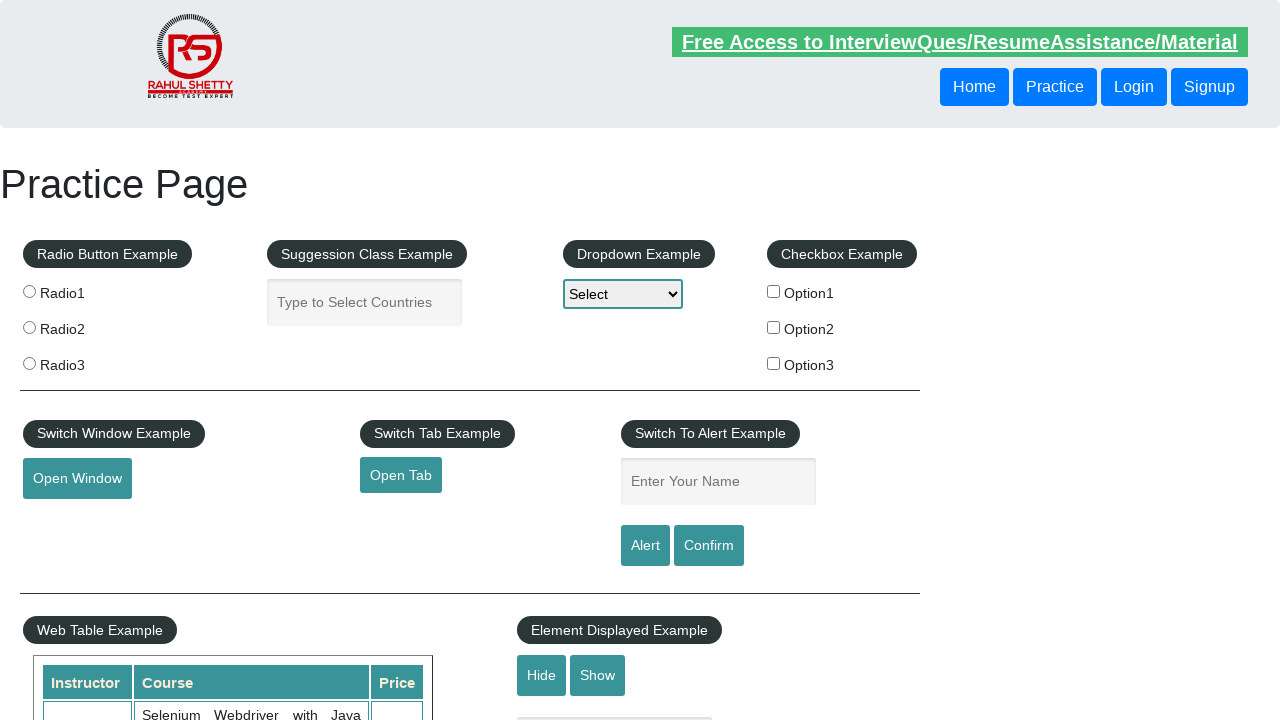

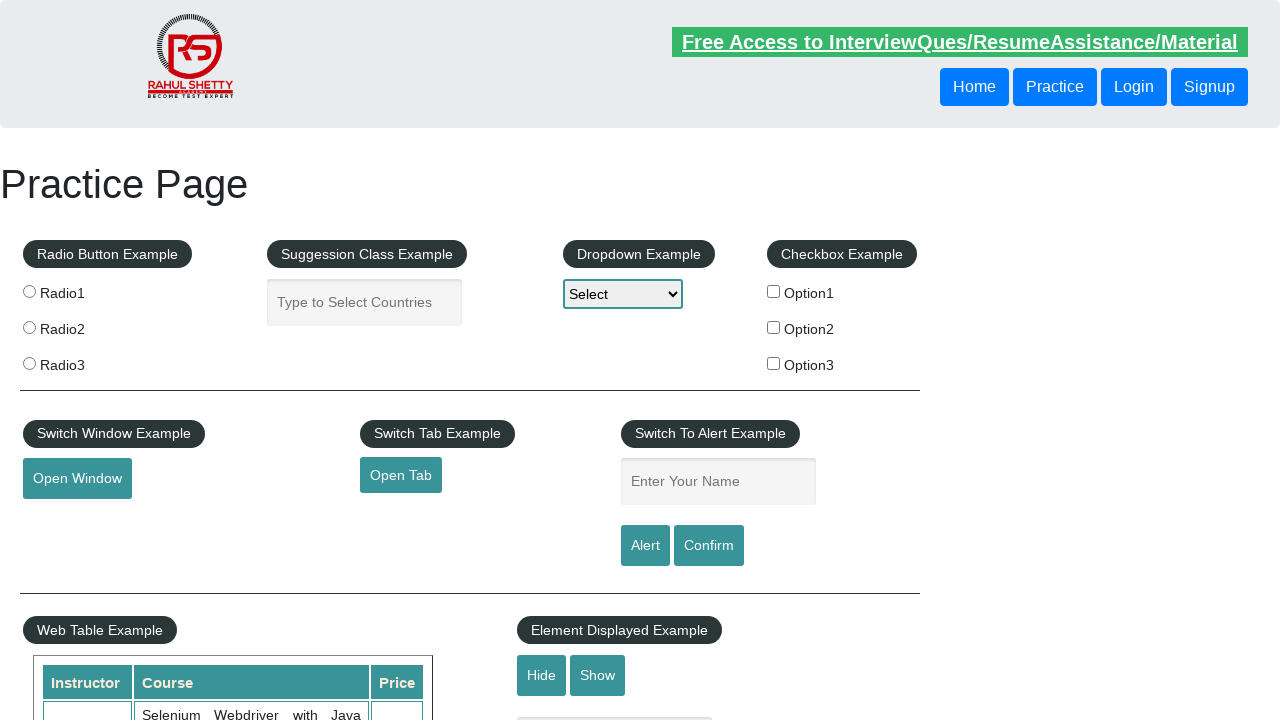